Tests that the Due column in table 2 (with semantic class attributes) can be sorted in ascending order using class-based selectors

Starting URL: http://the-internet.herokuapp.com/tables

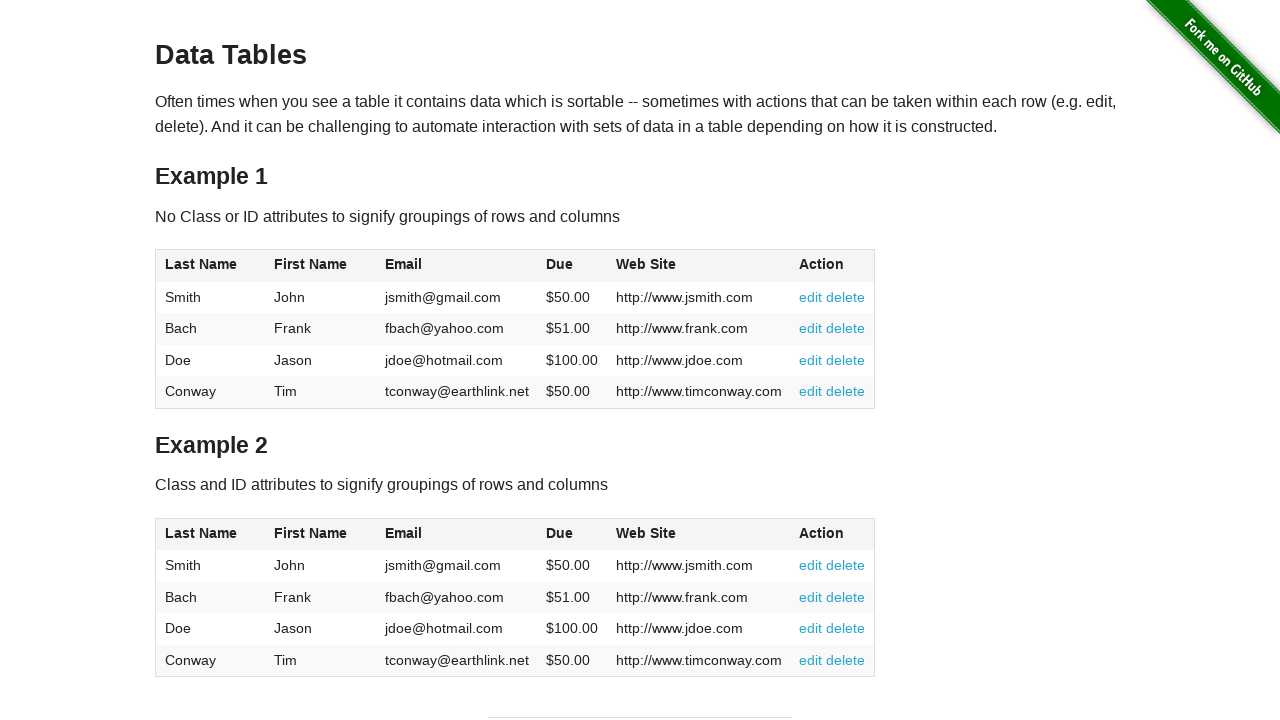

Clicked Due column header in table 2 using class selector at (560, 533) on #table2 thead .dues
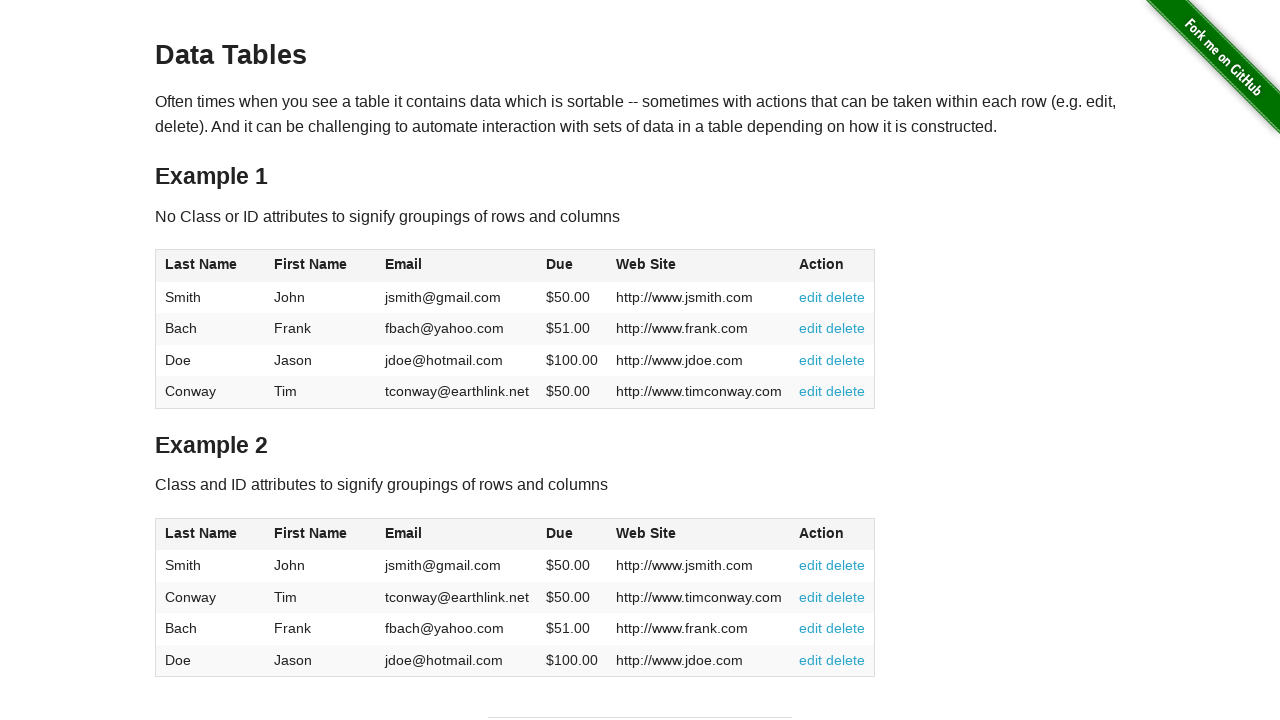

Table 2 body with Due cells loaded
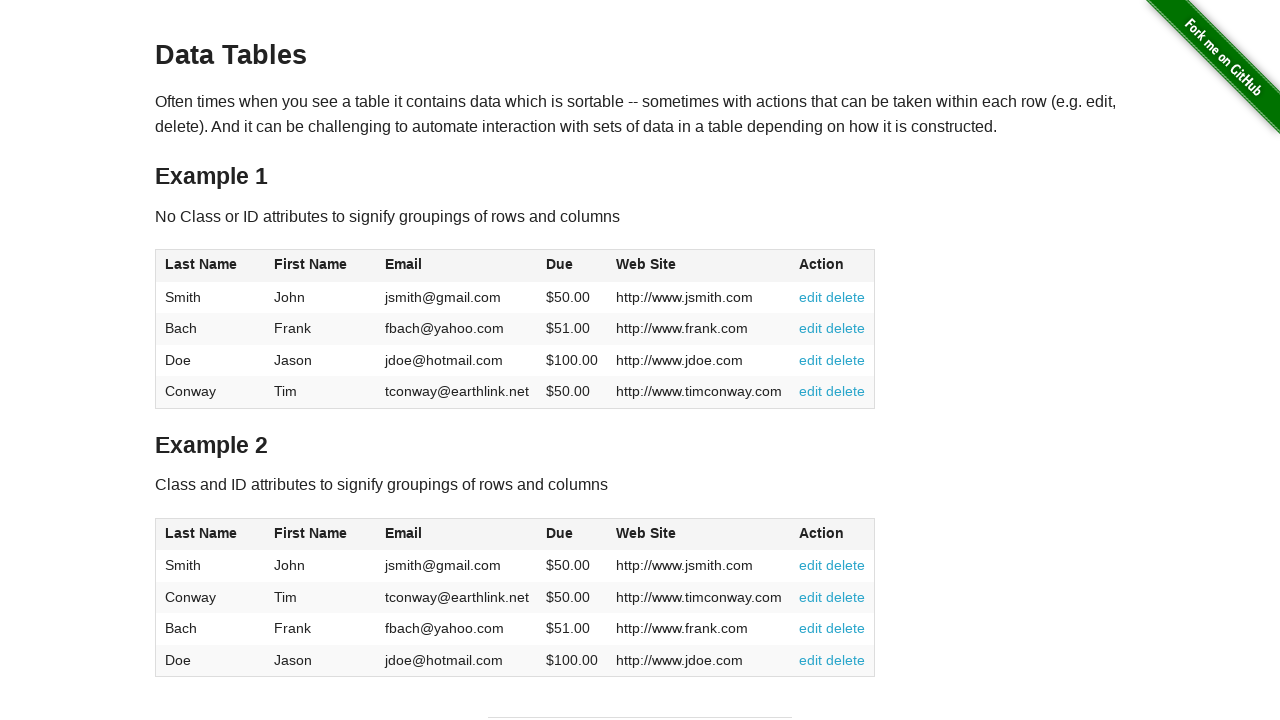

Retrieved all Due column cells from table 2
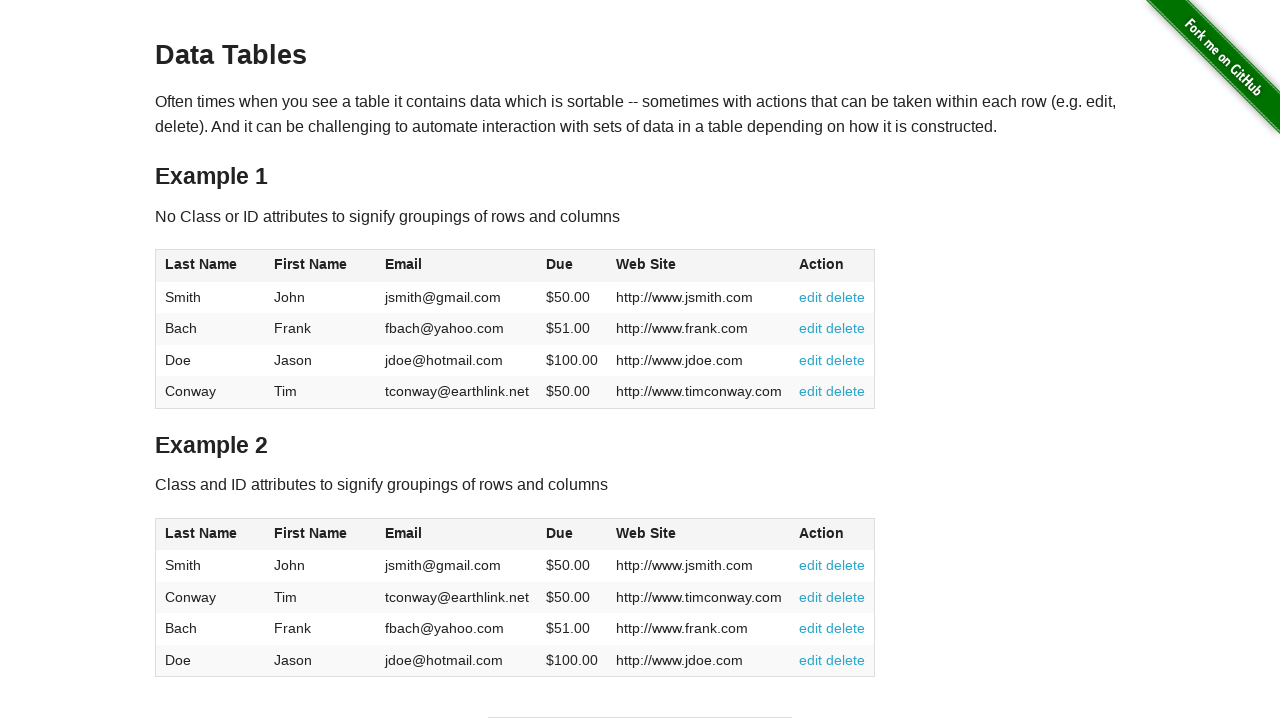

Extracted and converted 4 due values to floats
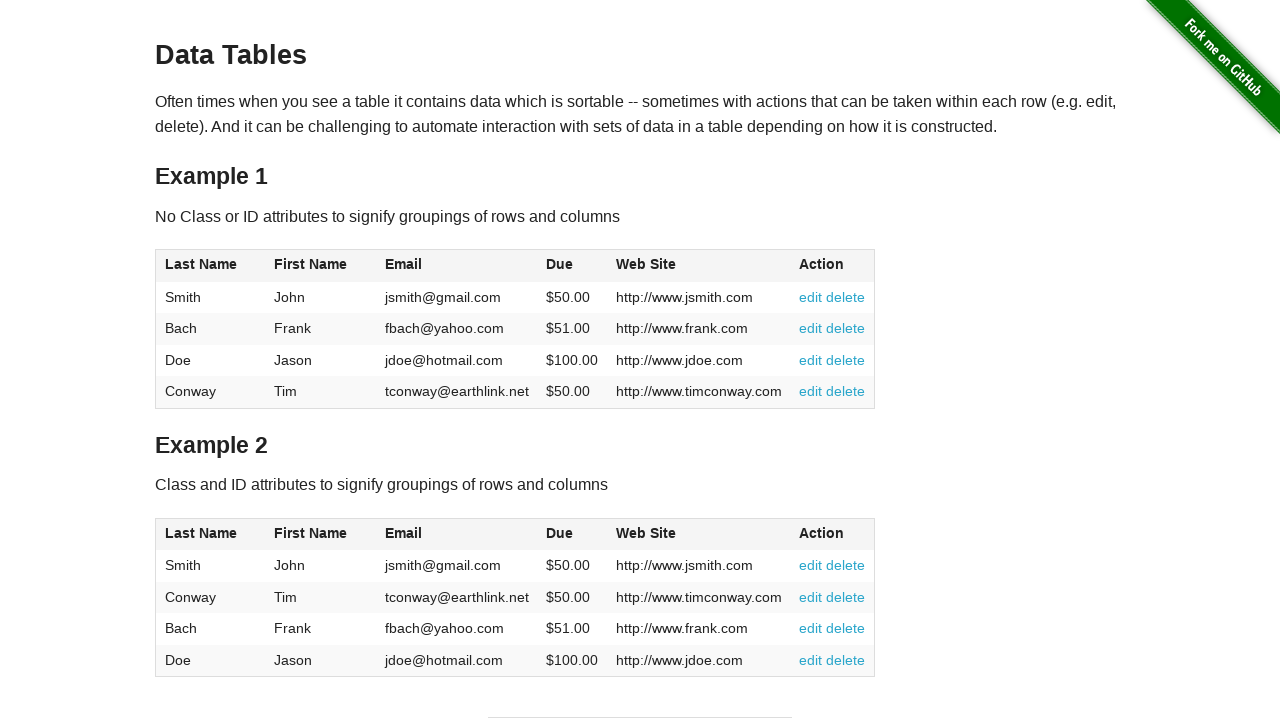

Verified that all 4 due values are sorted in ascending order
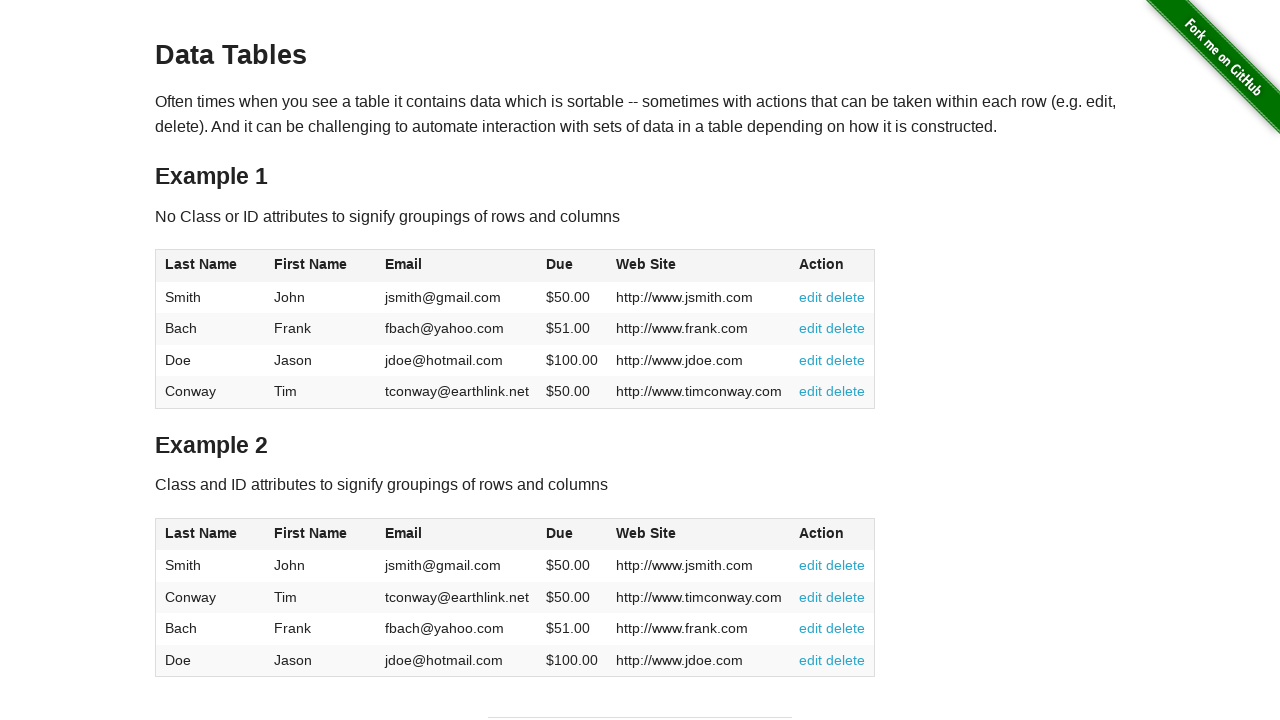

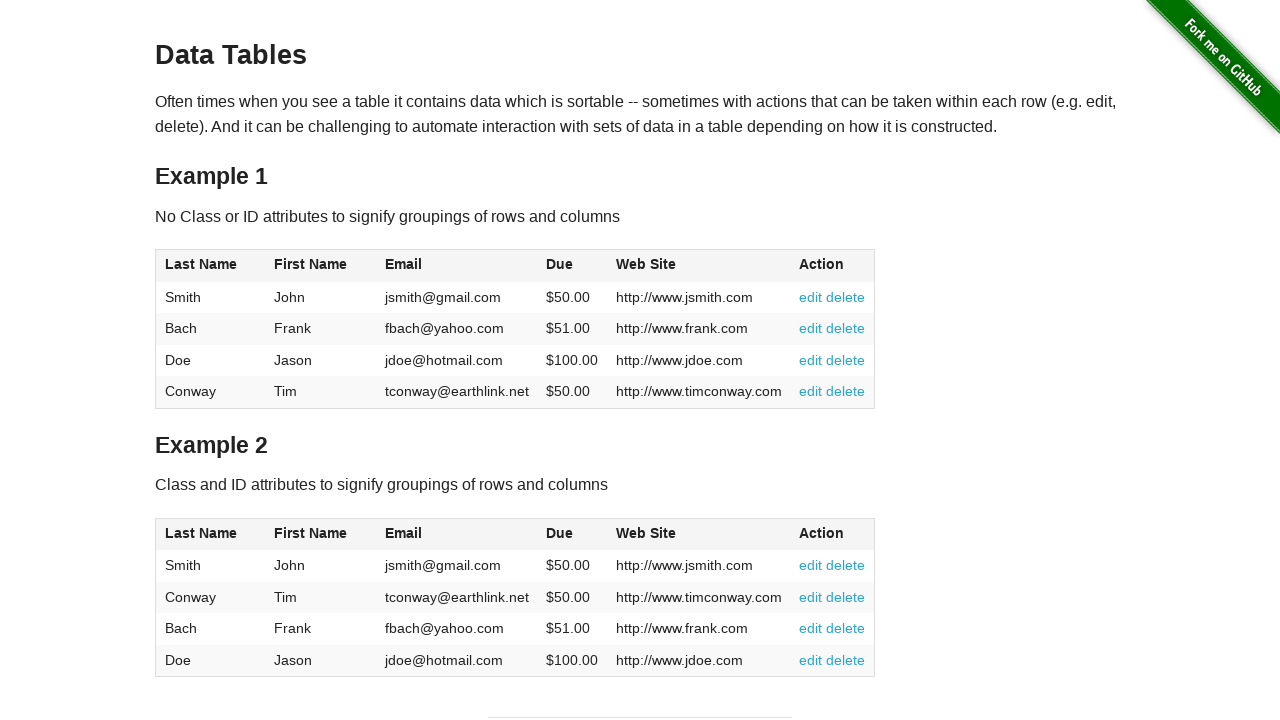